Tests clicking on a file upload element on the omayo blogspot test page using Actions API to move to the element and click it.

Starting URL: https://omayo.blogspot.com/

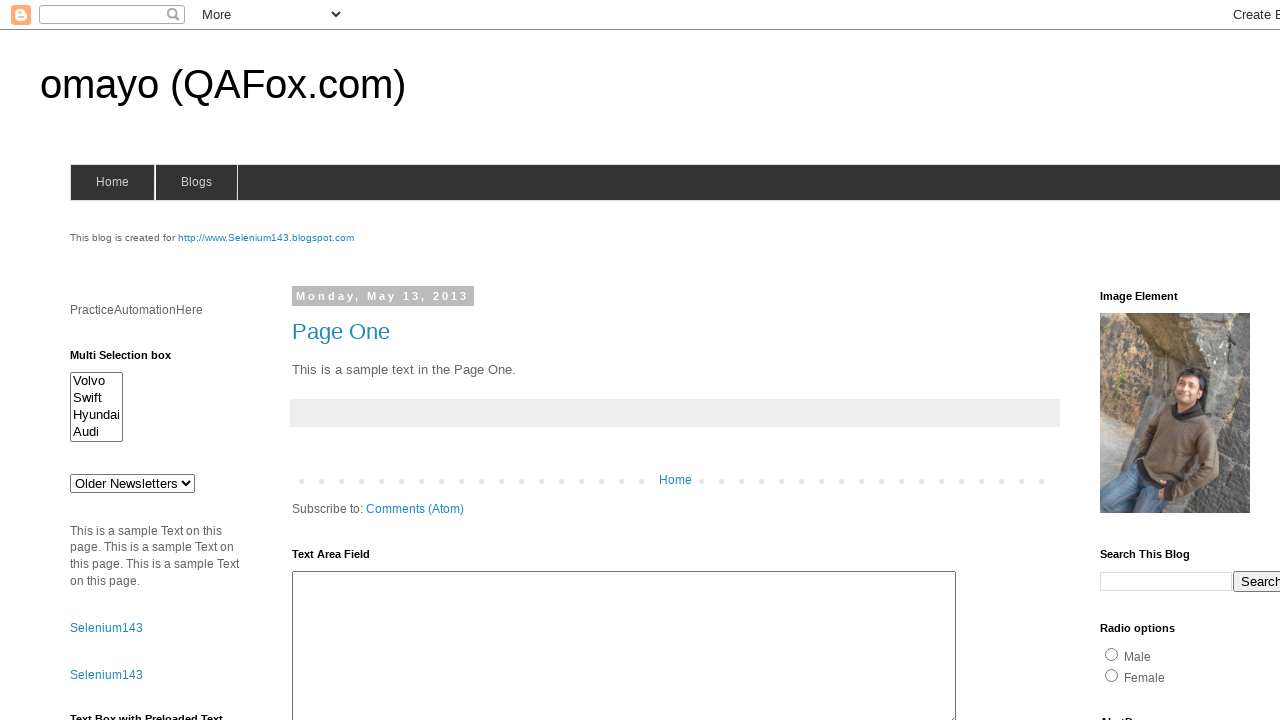

Navigated to omayo.blogspot.com
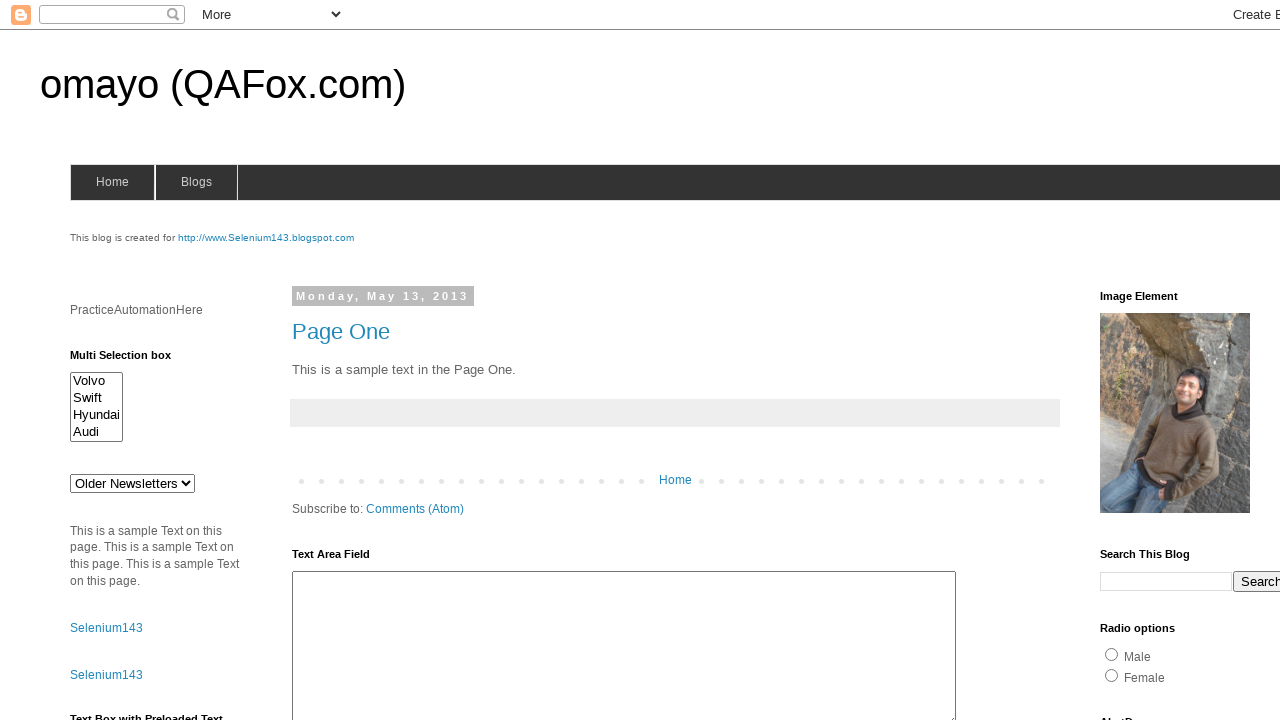

Clicked on file upload element using Actions API at (189, 361) on #uploadfile
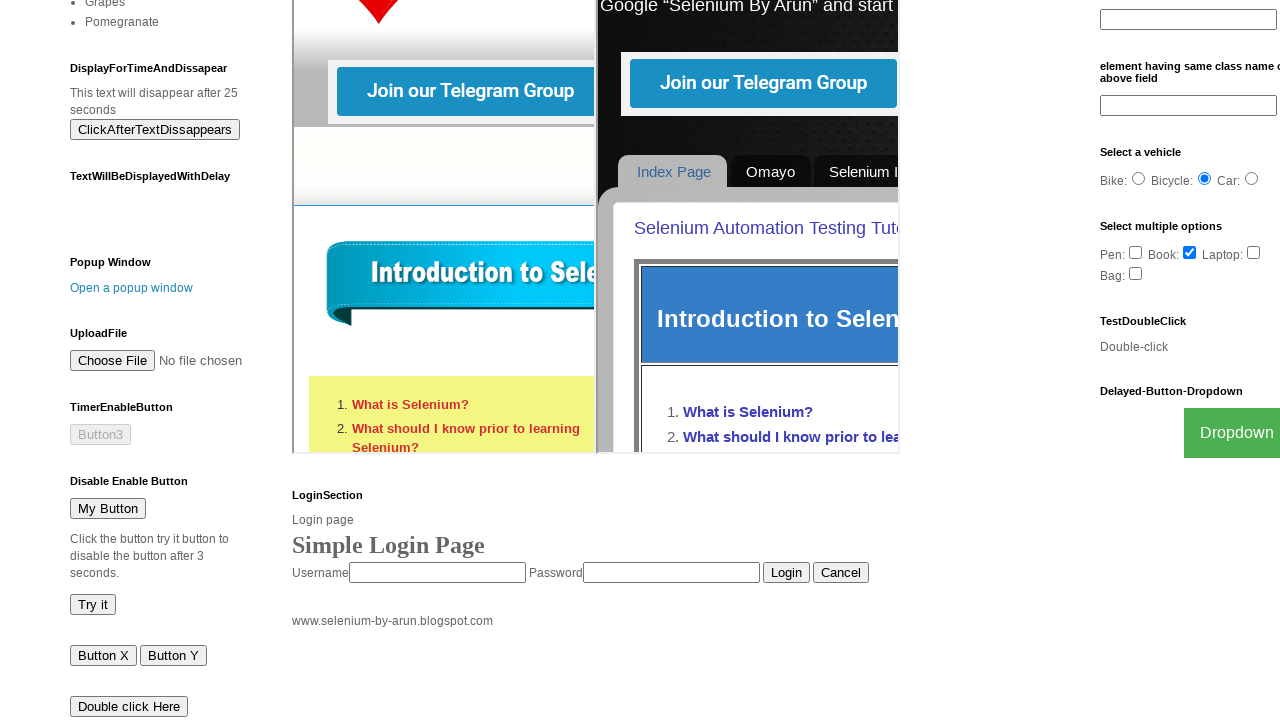

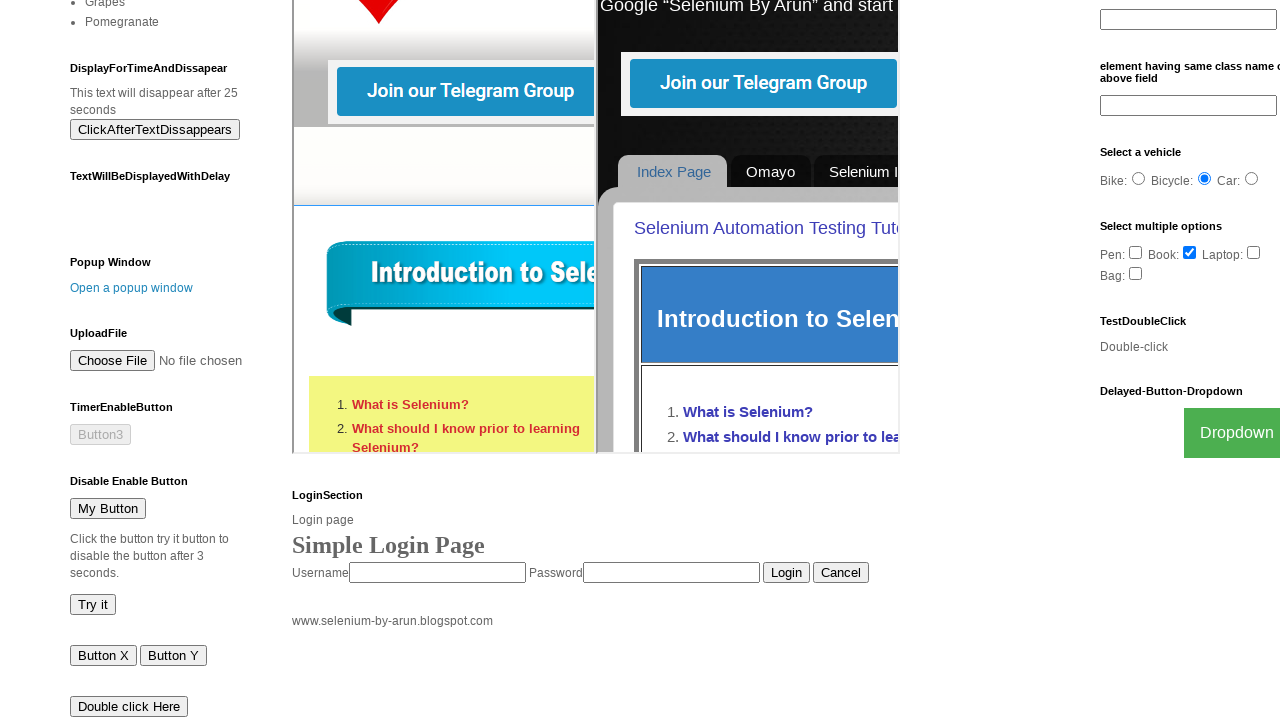